Demonstrates explicit wait by clicking a button and explicitly waiting for an element to become visible

Starting URL: https://eviltester.github.io/supportclasses/#2000

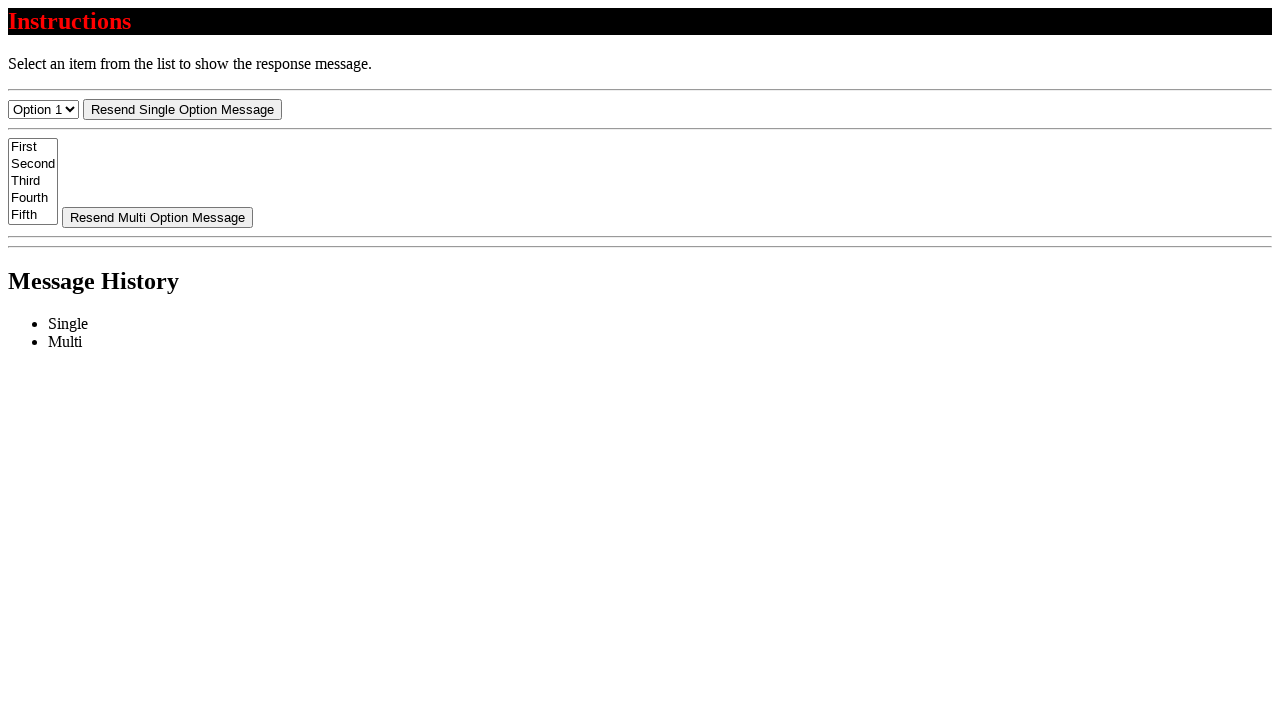

Clicked the resend button at (182, 109) on #resend-select
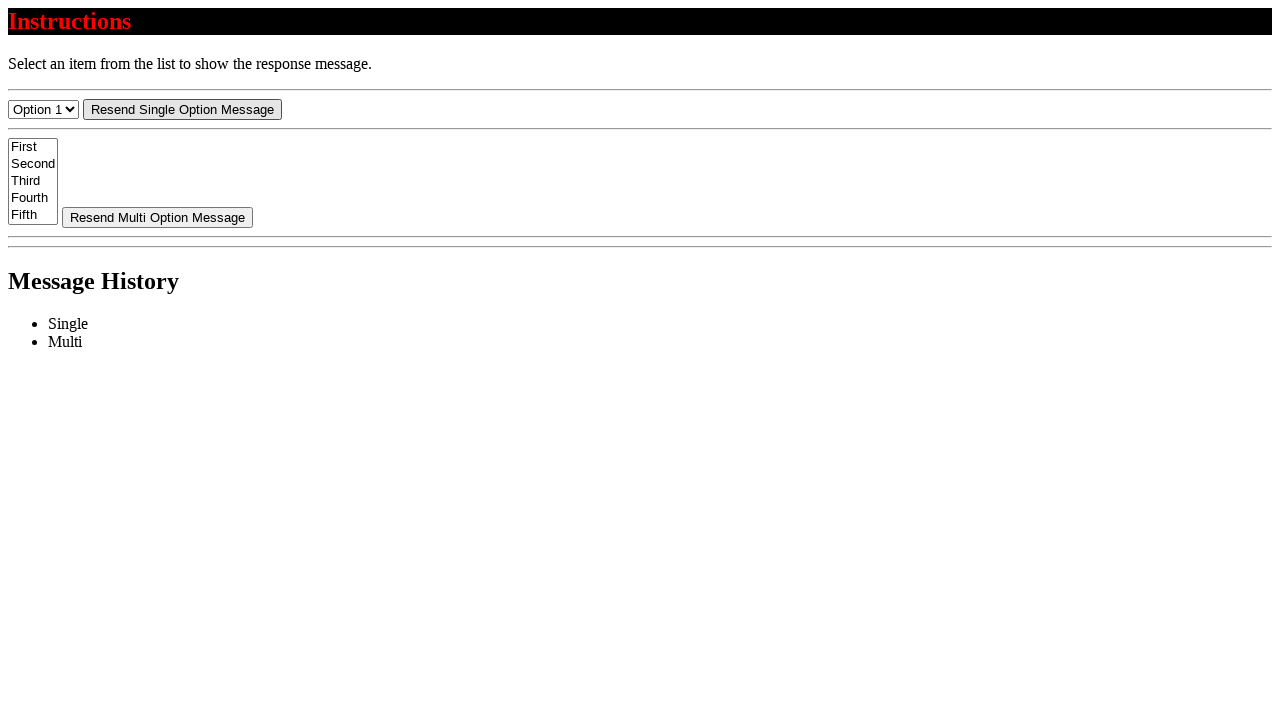

Explicitly waited for message element to become visible
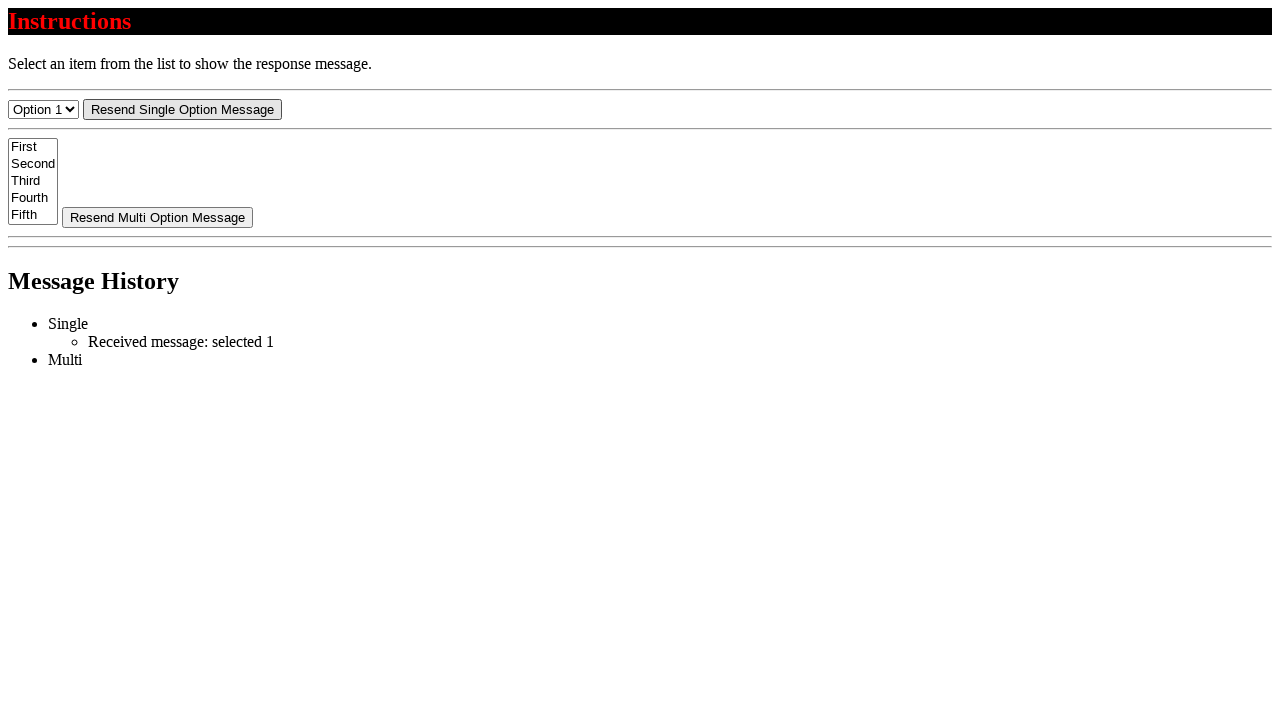

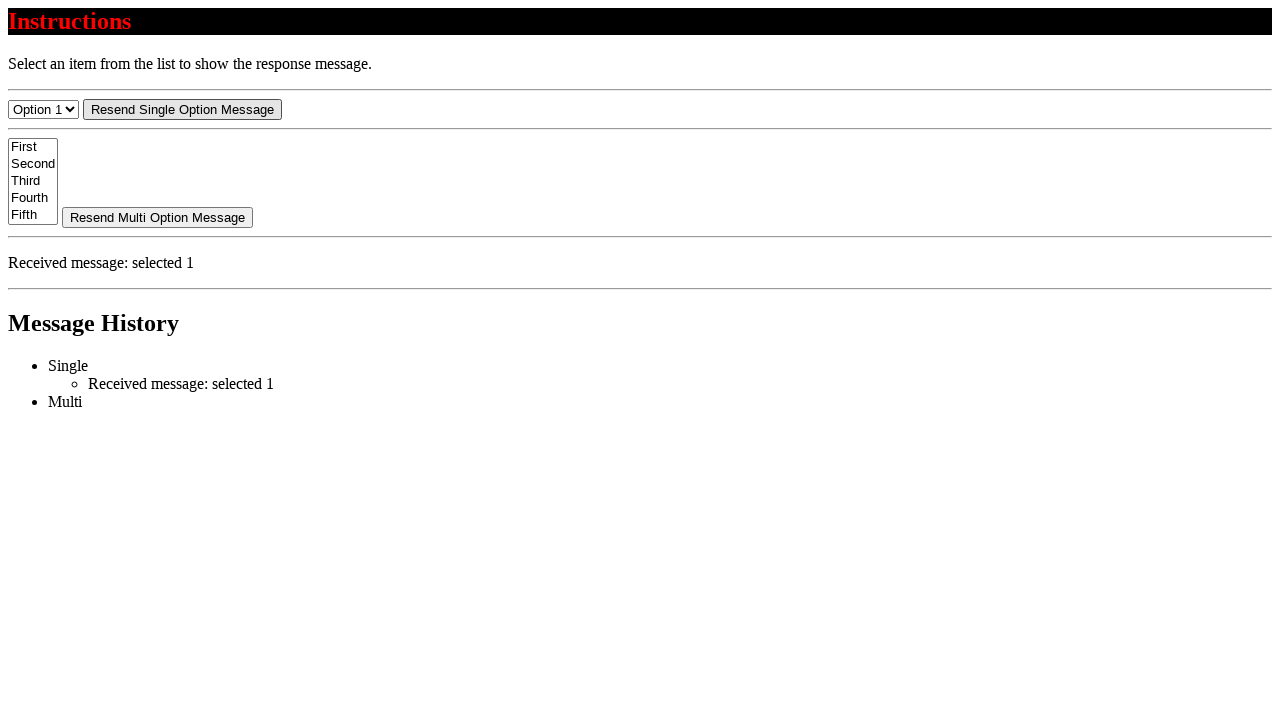